Tests handling of frames in the Oracle Java API documentation by clicking on a package link in one frame and then clicking on a class in another frame

Starting URL: https://docs.oracle.com/javase/8/docs/api/

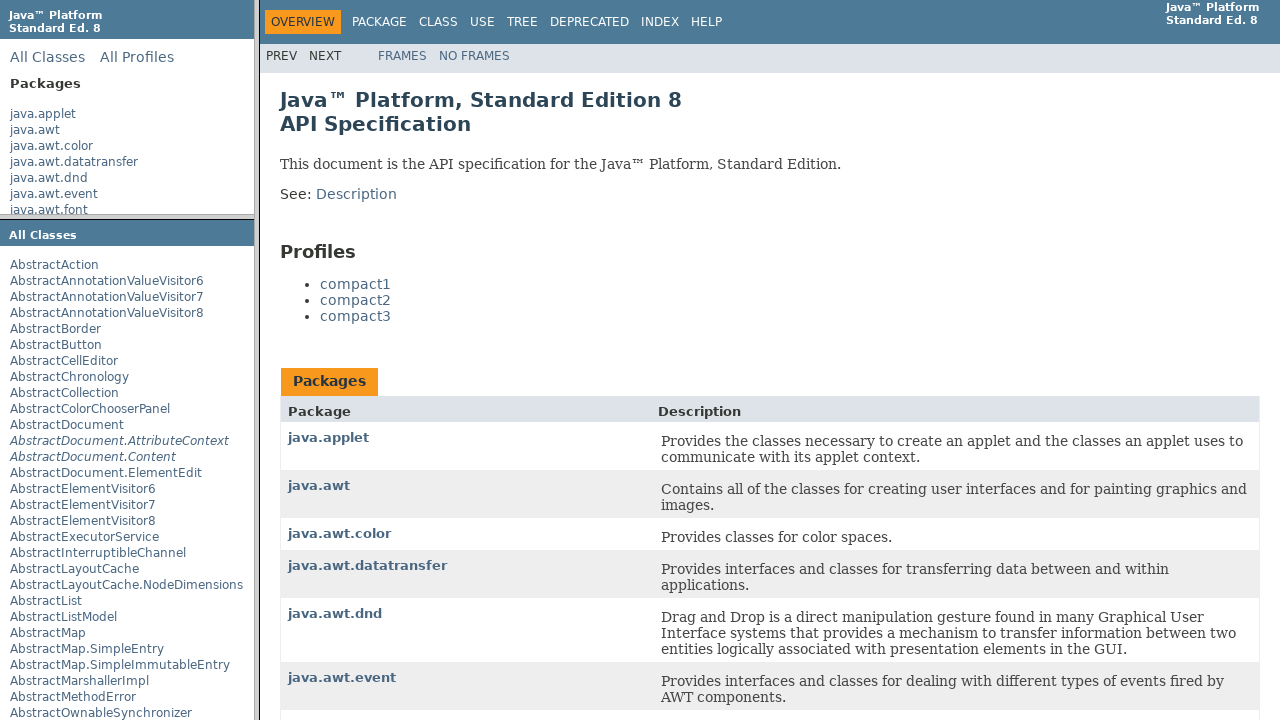

Located package list frame
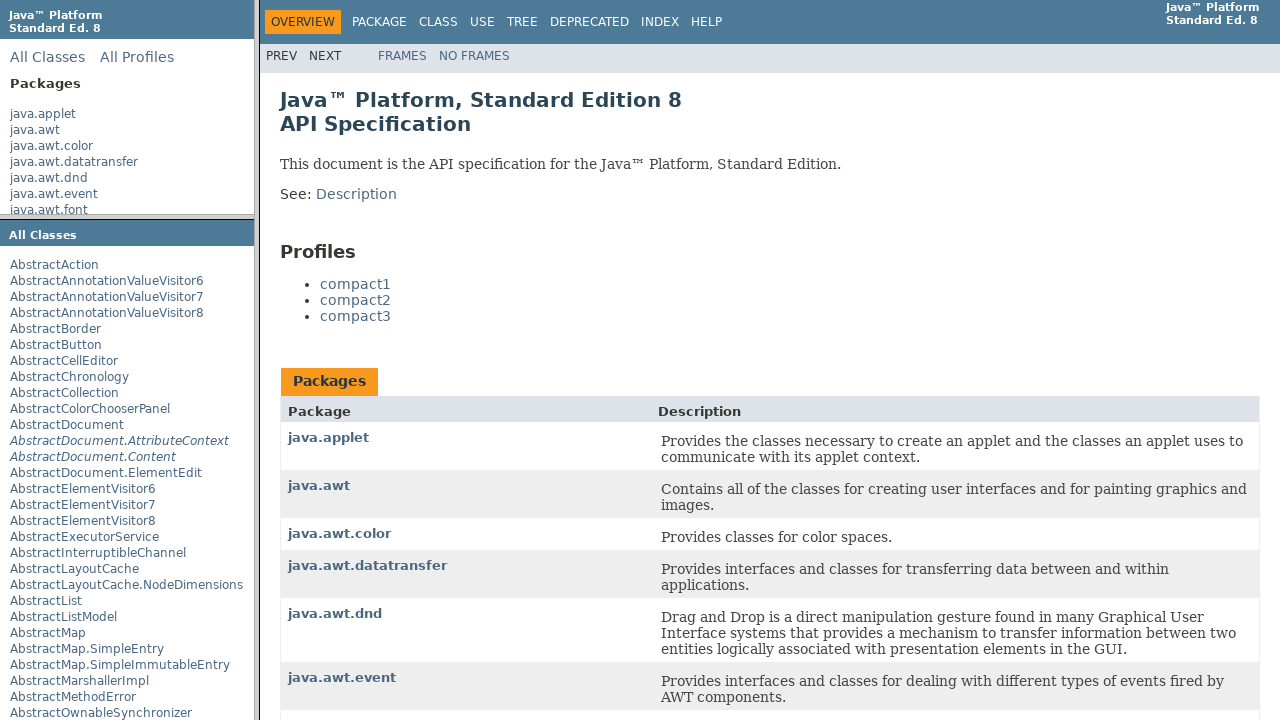

Clicked on java.applet package link in packageListFrame at (43, 114) on xpath=//frame[@name='packageListFrame'] >> internal:control=enter-frame >> xpath
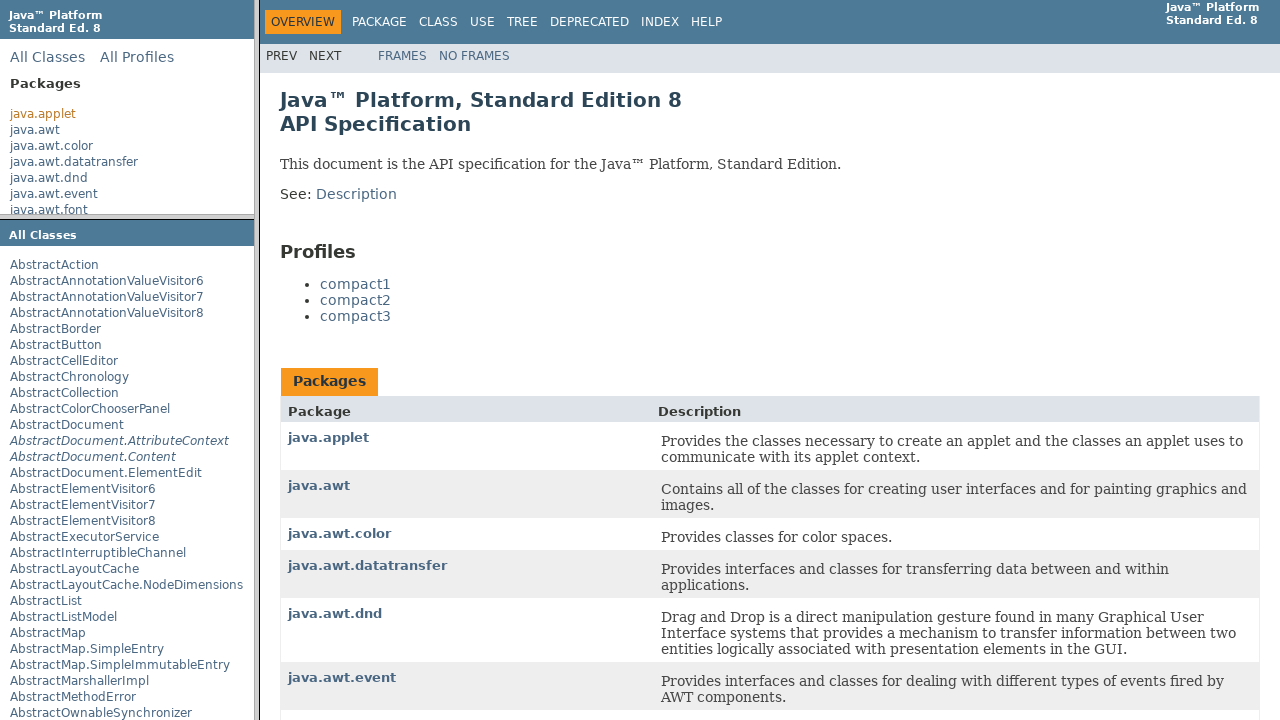

Waited 1000ms for frame content to update
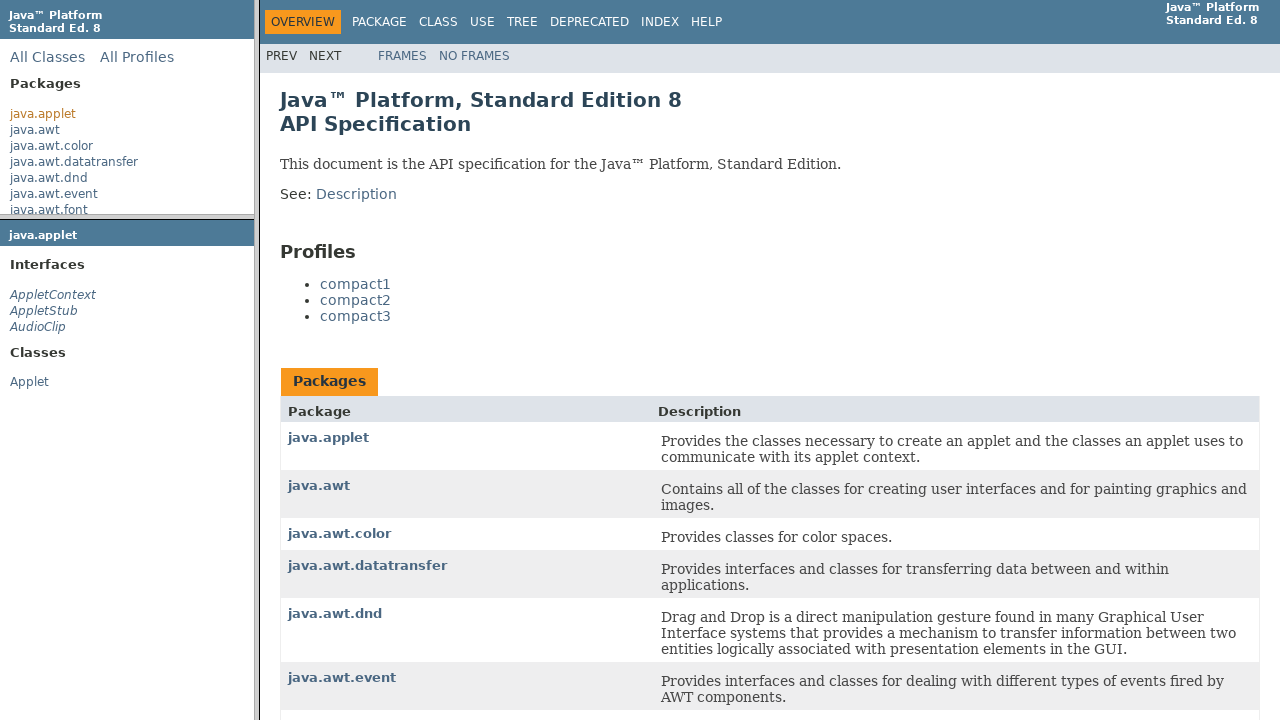

Located package frame
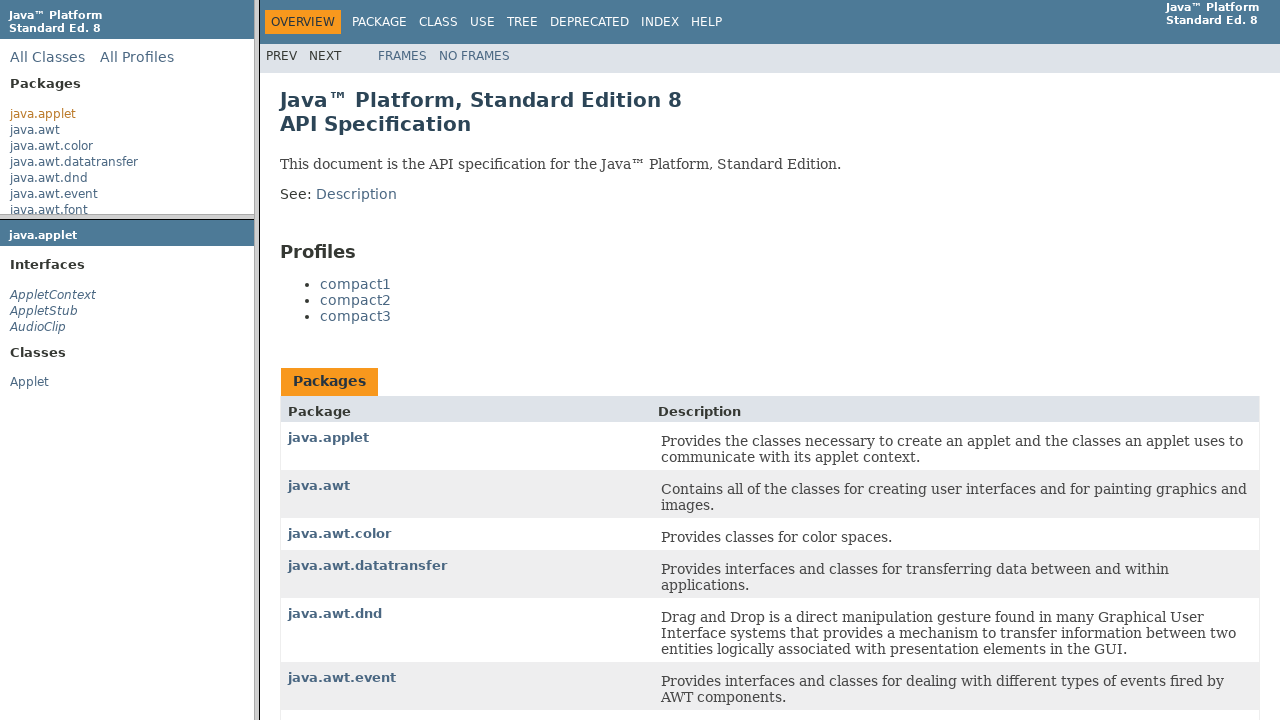

Clicked on AppletContext class in packageFrame at (53, 295) on xpath=//frame[@name='packageFrame'] >> internal:control=enter-frame >> xpath=//s
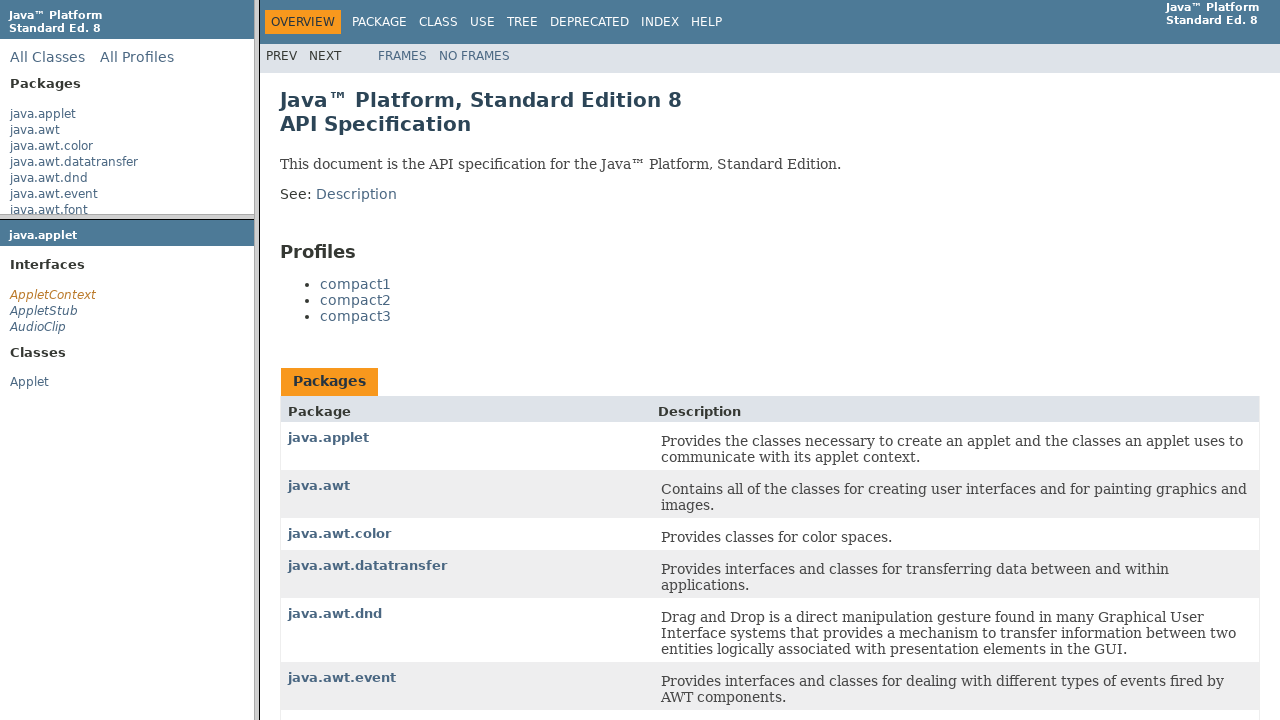

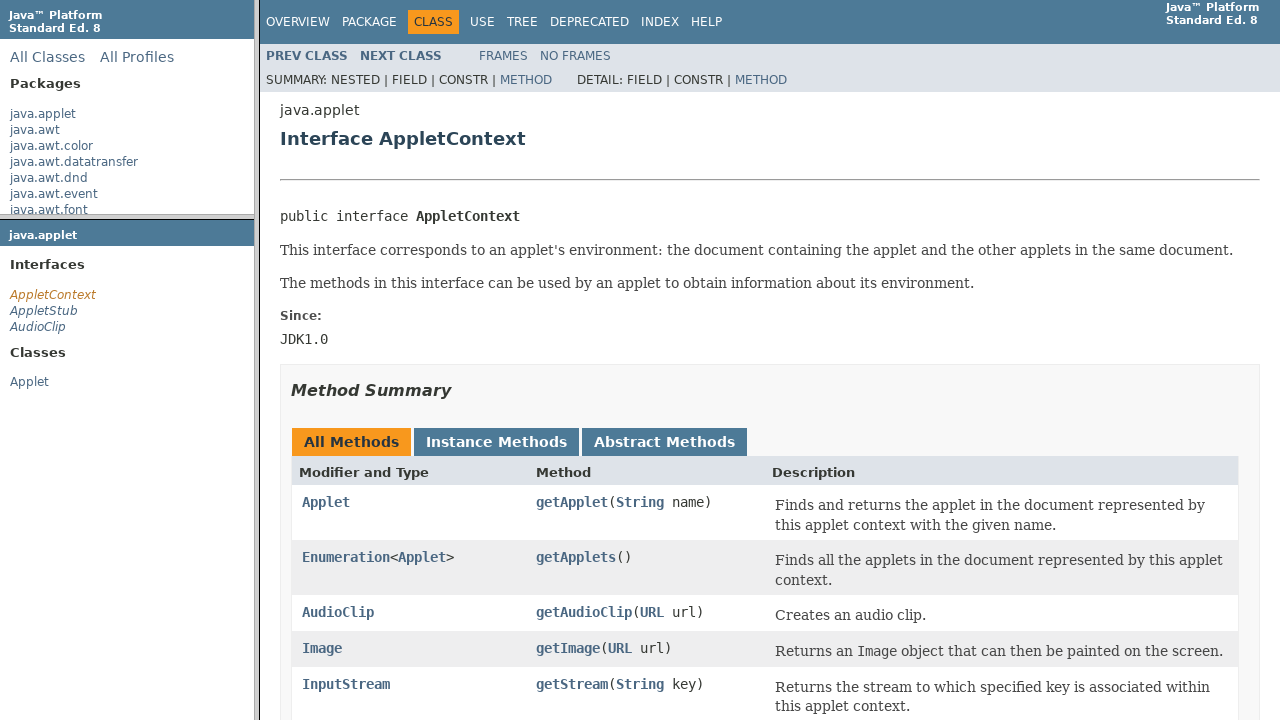